Tests adding Sony Vaio i7 laptop to the shopping cart by navigating to the laptops category, selecting the product, and clicking add to cart.

Starting URL: https://www.demoblaze.com/

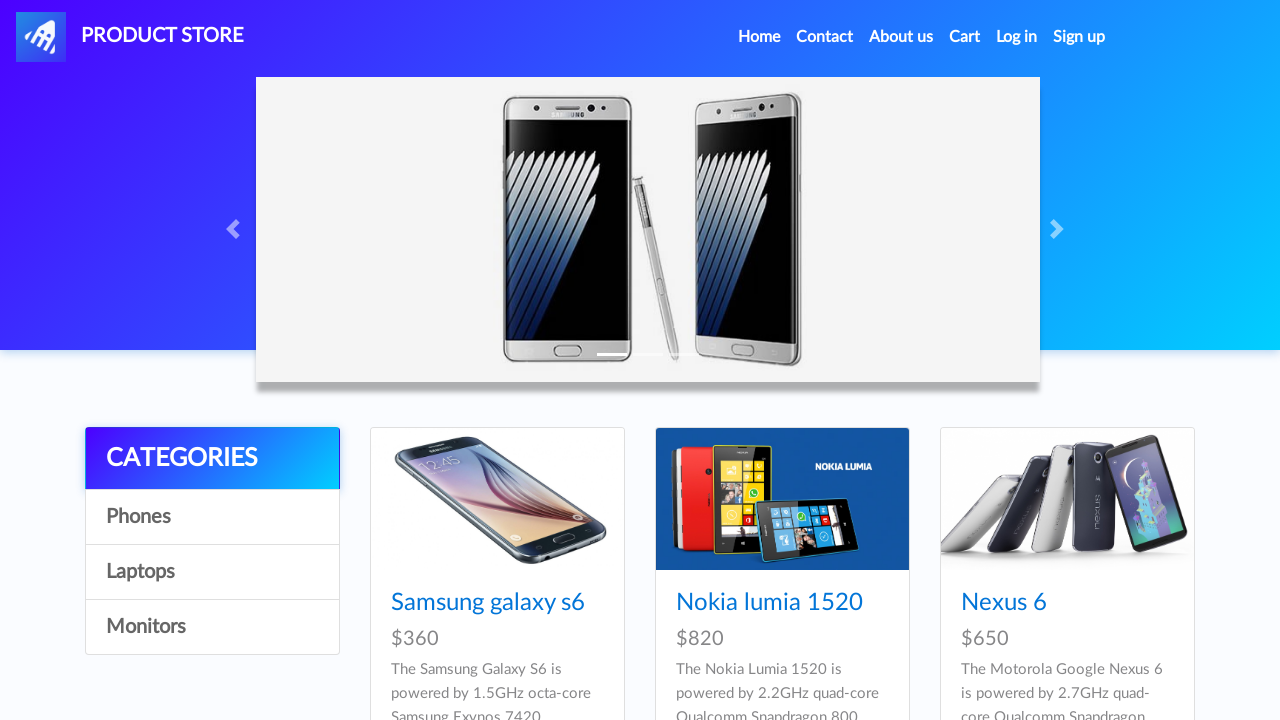

Clicked on Laptops category at (212, 572) on xpath=/html/body/div[5]/div/div[1]/div/a[3]
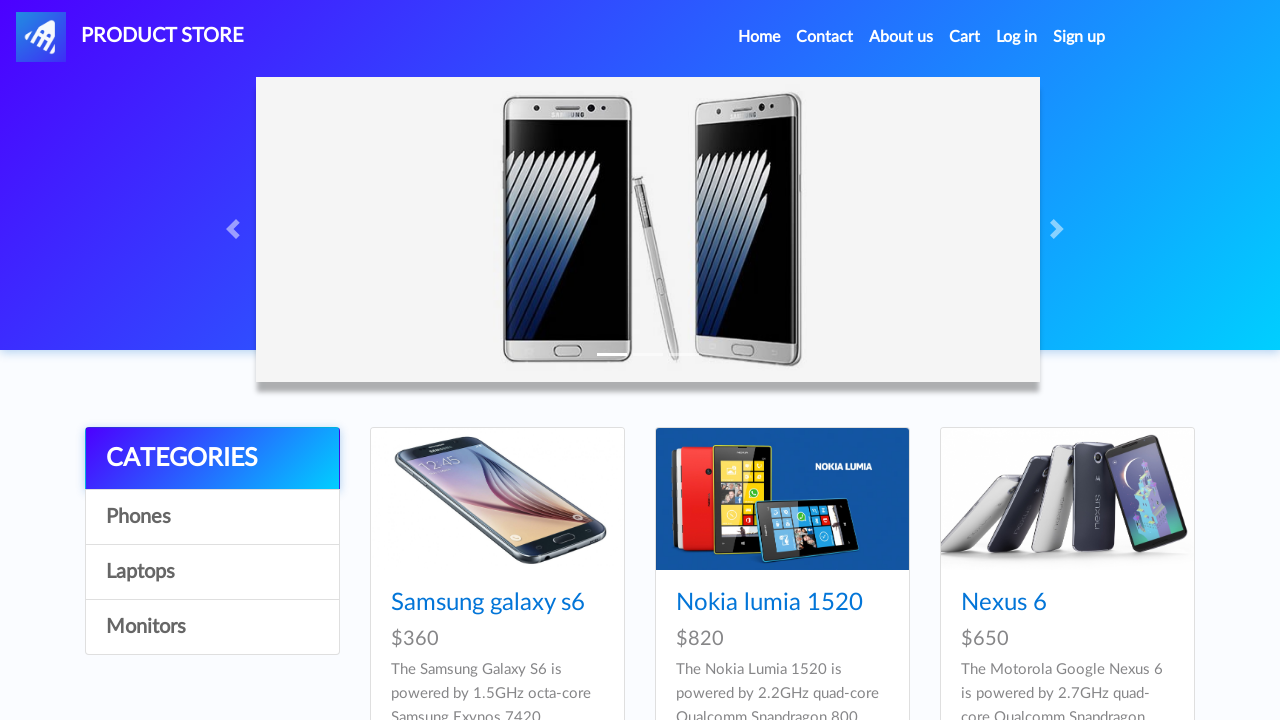

Waited 2 seconds for Laptops category to load
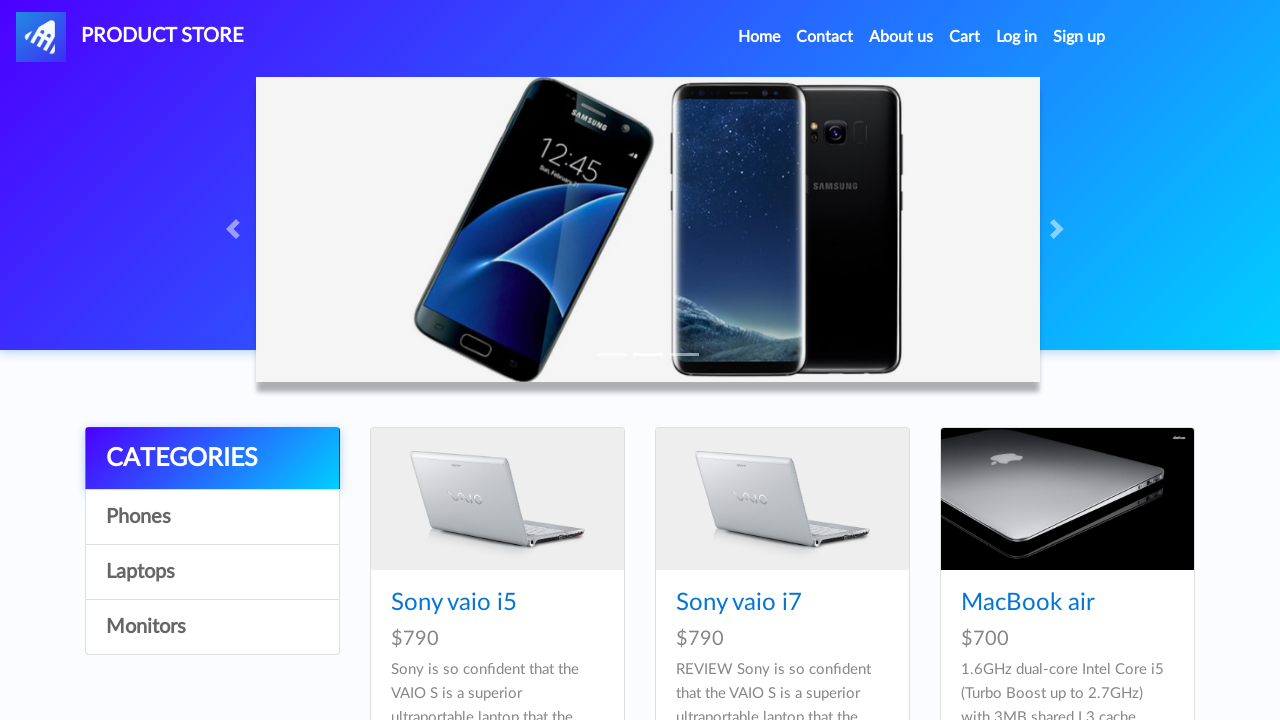

Clicked on Sony Vaio i7 laptop product at (739, 603) on xpath=/html/body/div[5]/div/div[2]/div/div[2]/div/div/h4/a
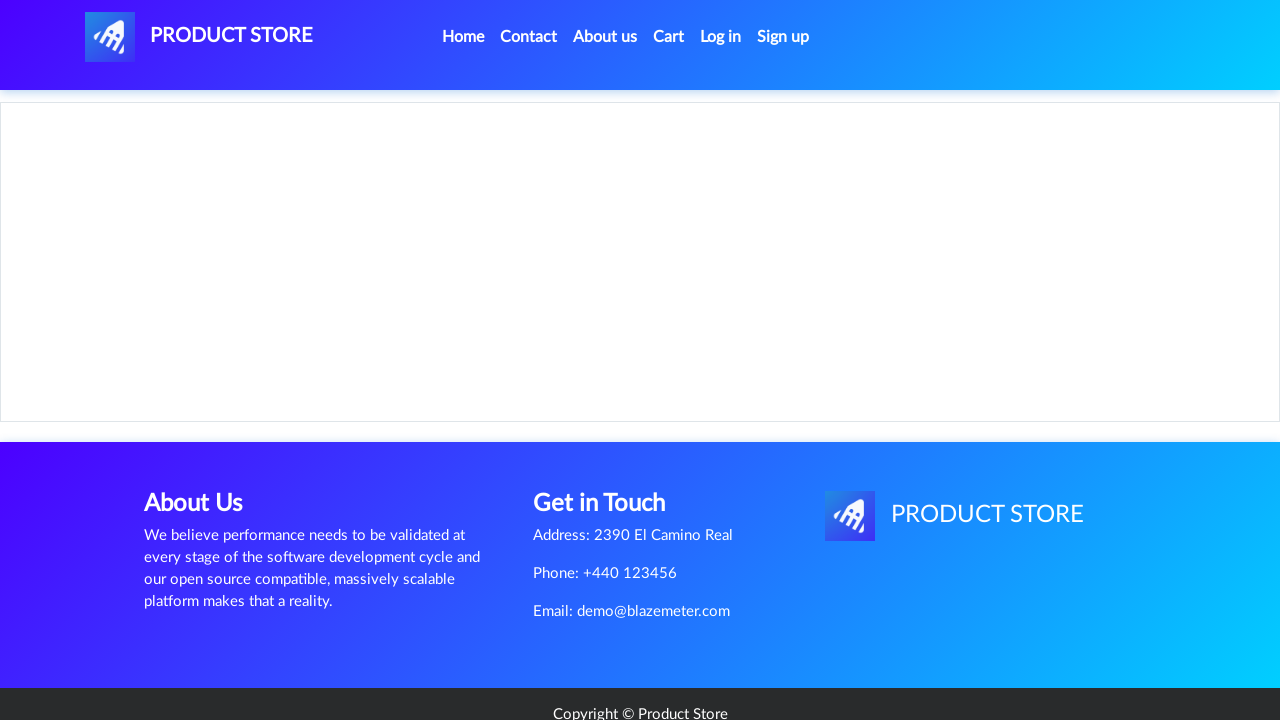

Waited 2 seconds for product details to load
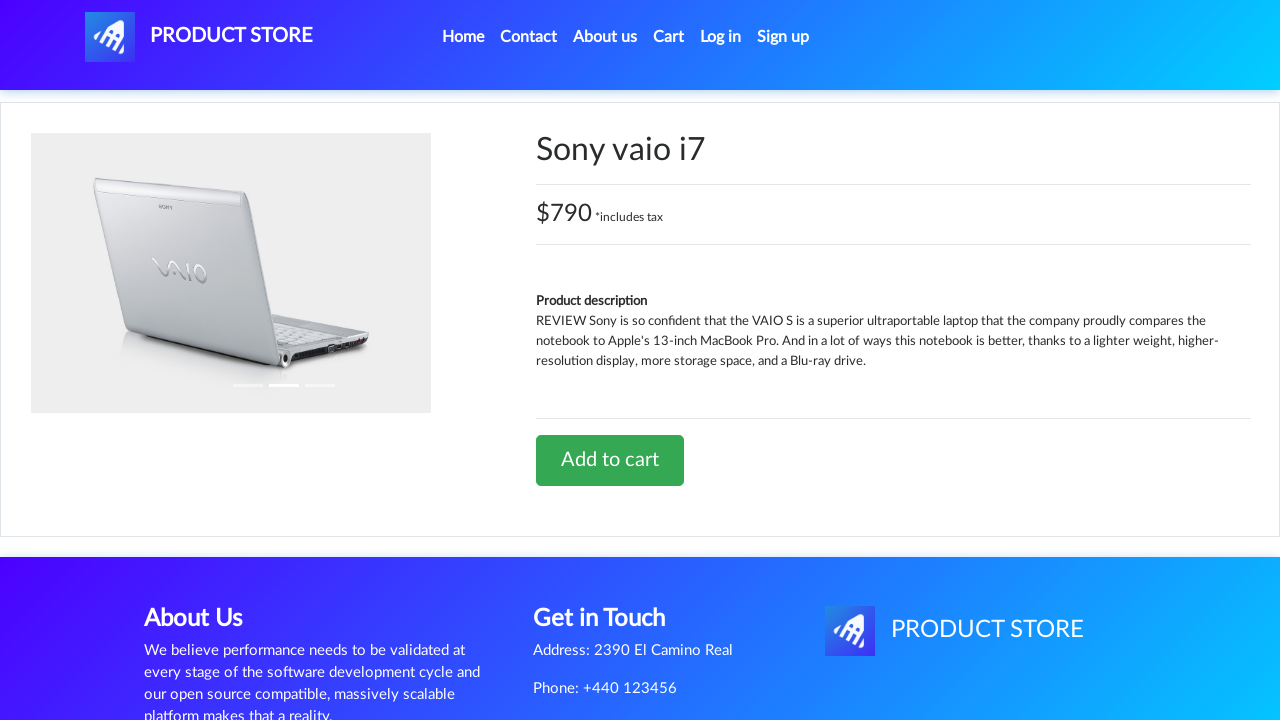

Clicked Add to cart button for Sony Vaio i7 at (610, 460) on #tbodyid > div.row > div > a
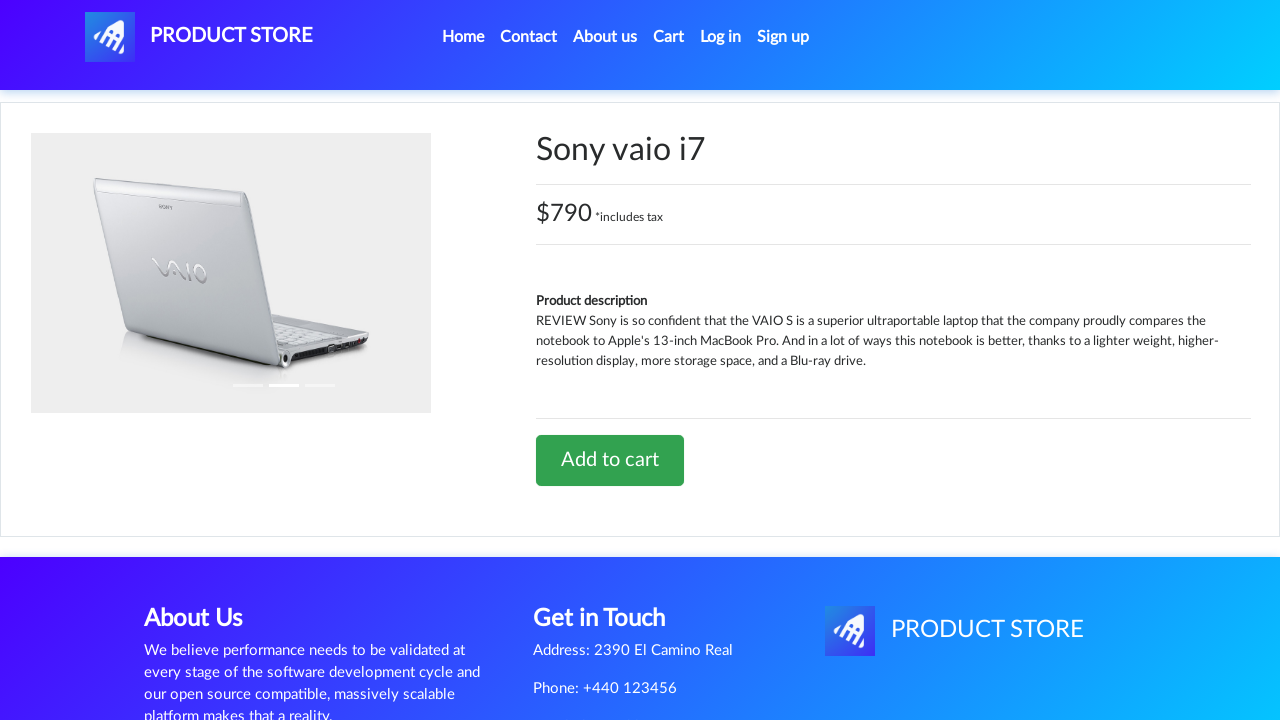

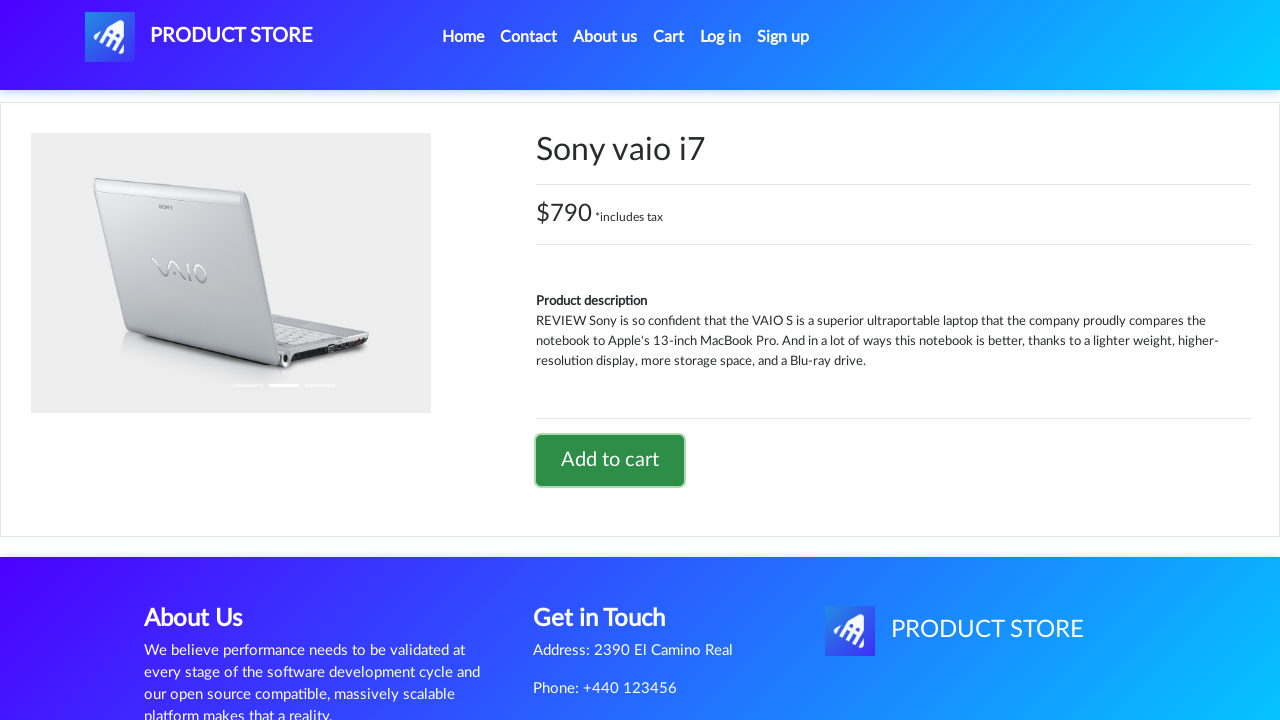